Tests dynamic content loading by clicking a start button and waiting for hidden content to become visible

Starting URL: https://the-internet.herokuapp.com/dynamic_loading/1

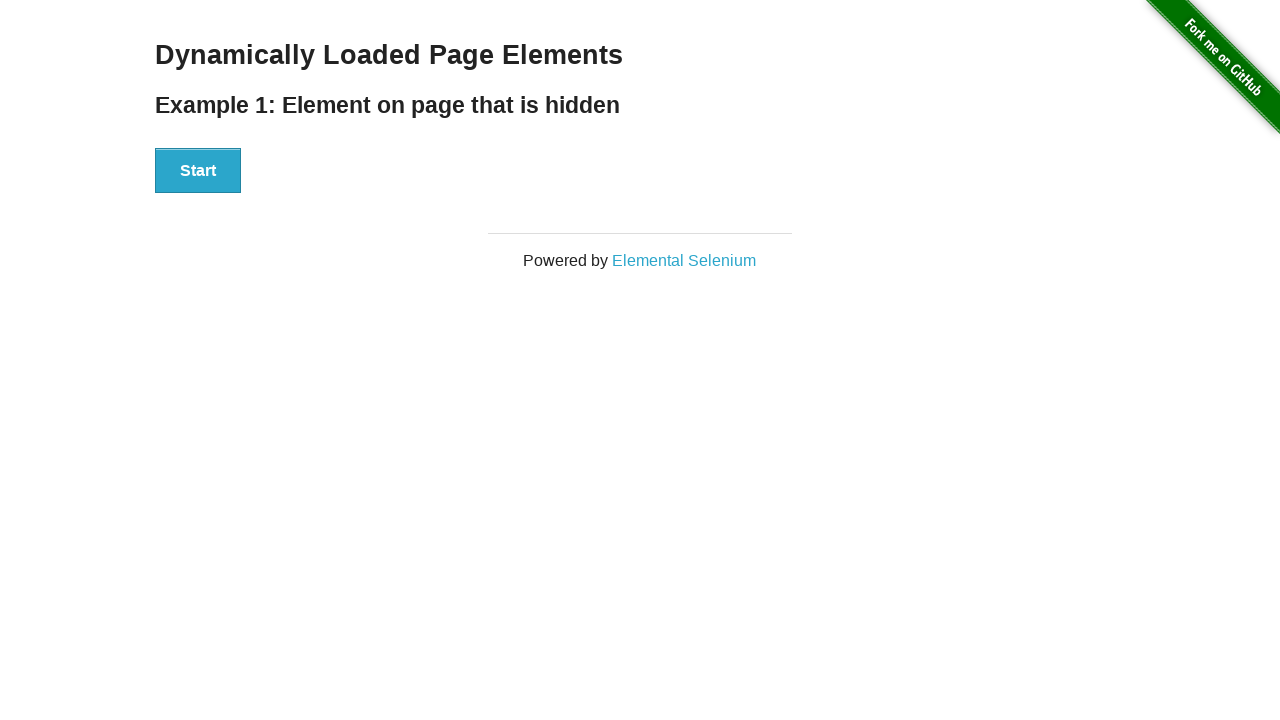

Clicked the Start button to trigger dynamic content loading at (198, 171) on div[id='start'] button
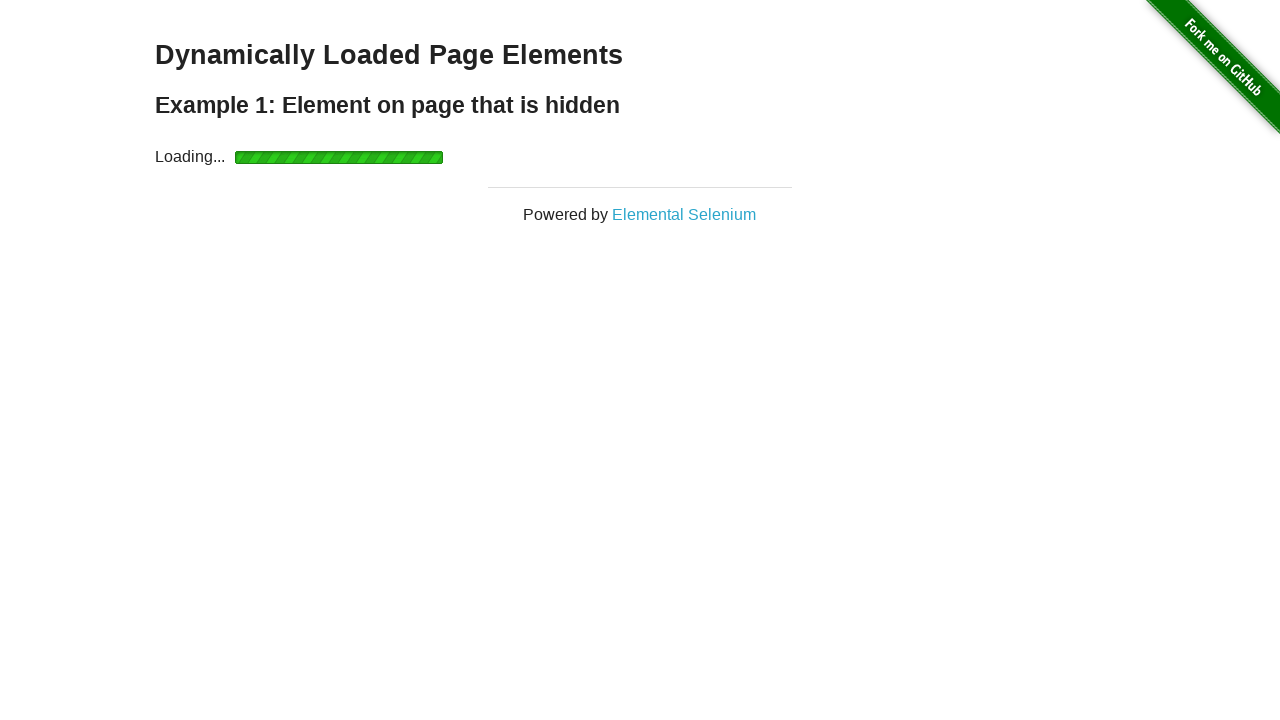

Dynamic content loaded and finish message became visible
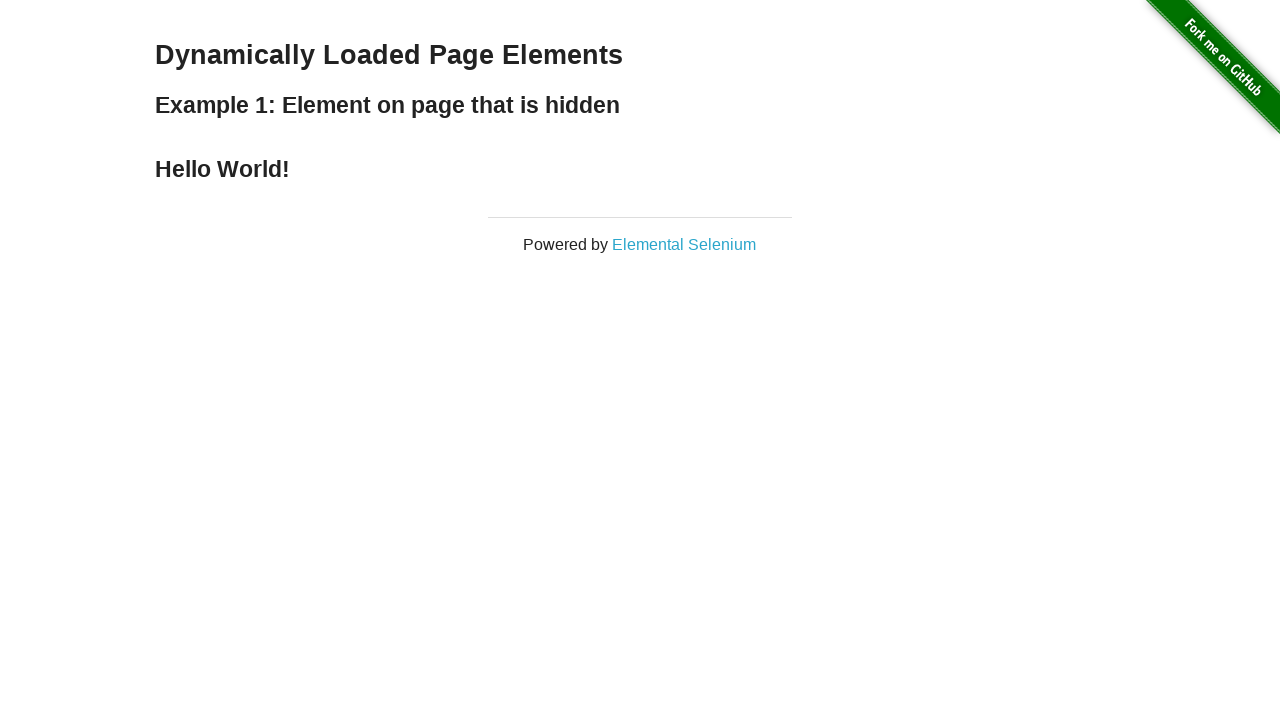

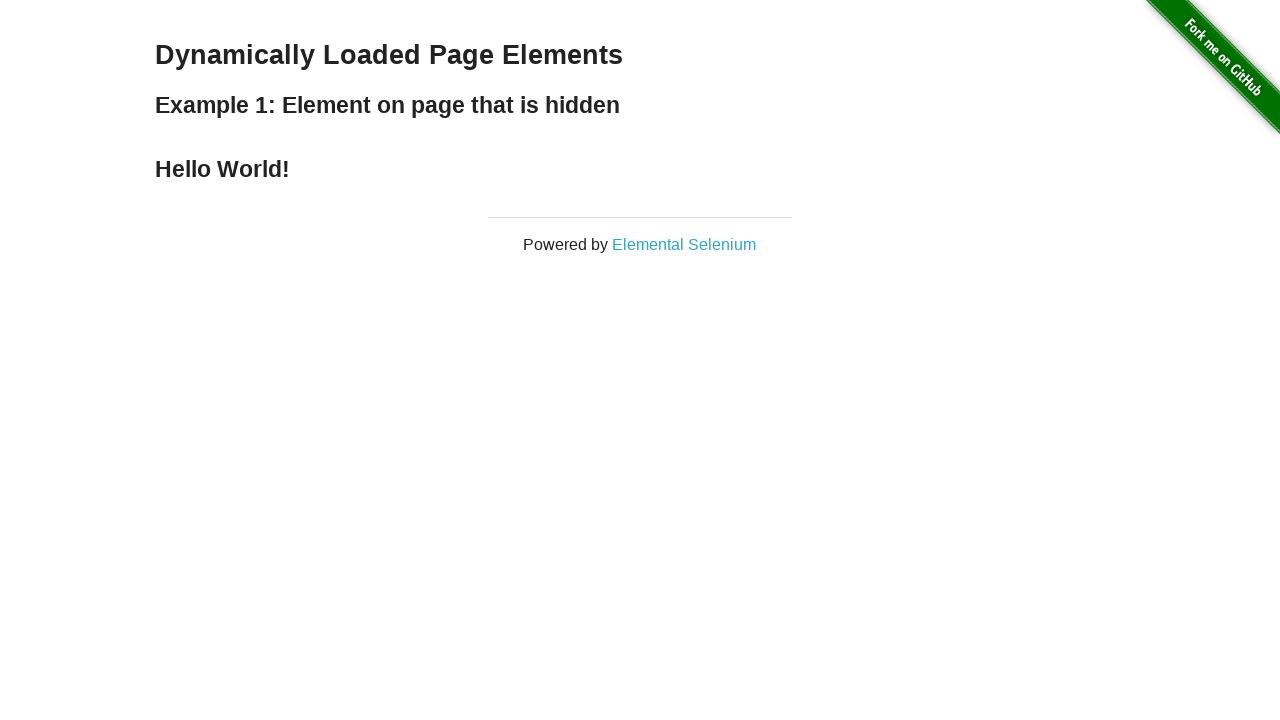